Tests synchronization using implicit wait to wait for text element to appear

Starting URL: https://acctabootcamp.github.io/site/examples/sync

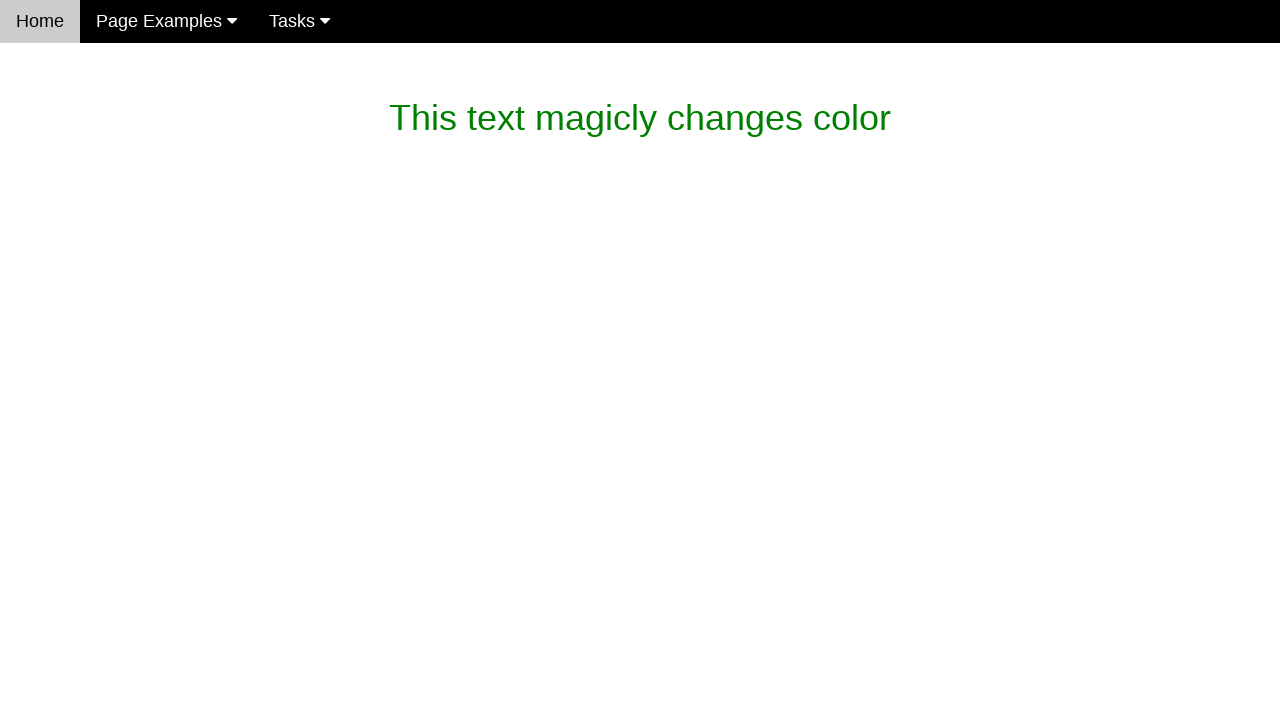

Waited for magic_text element with expected text to appear (implicit wait)
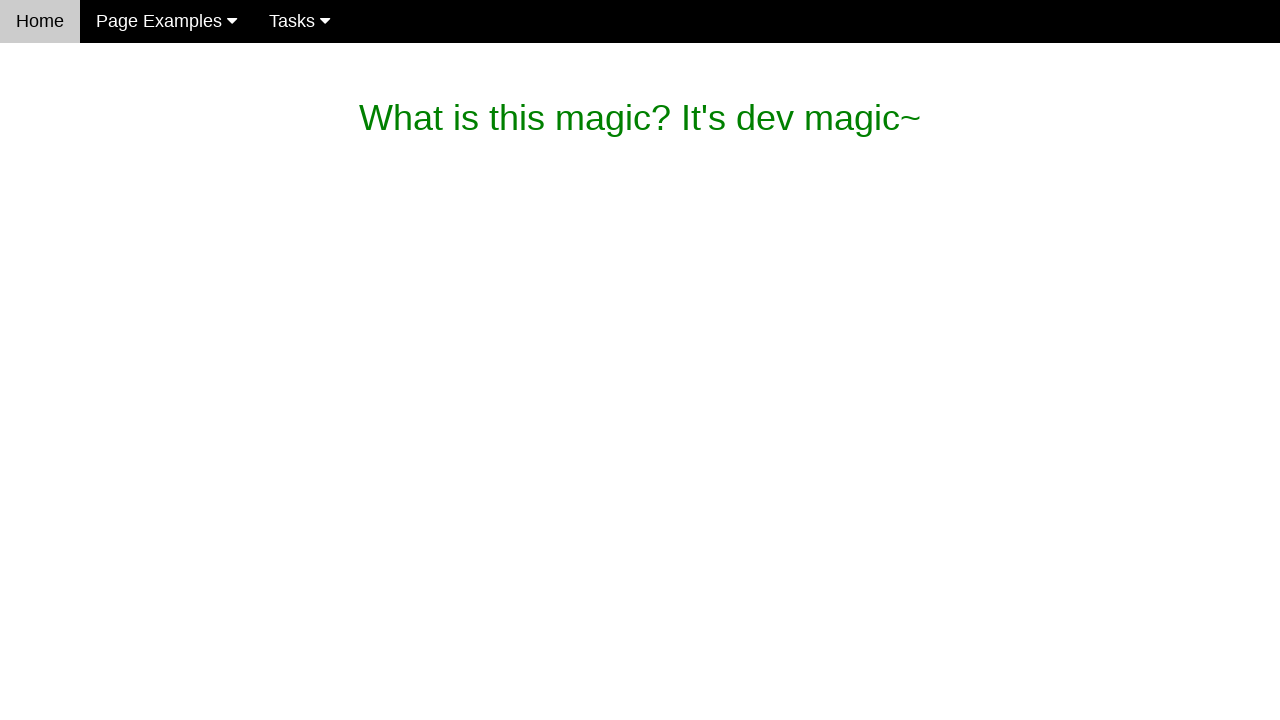

Located the magic_text element
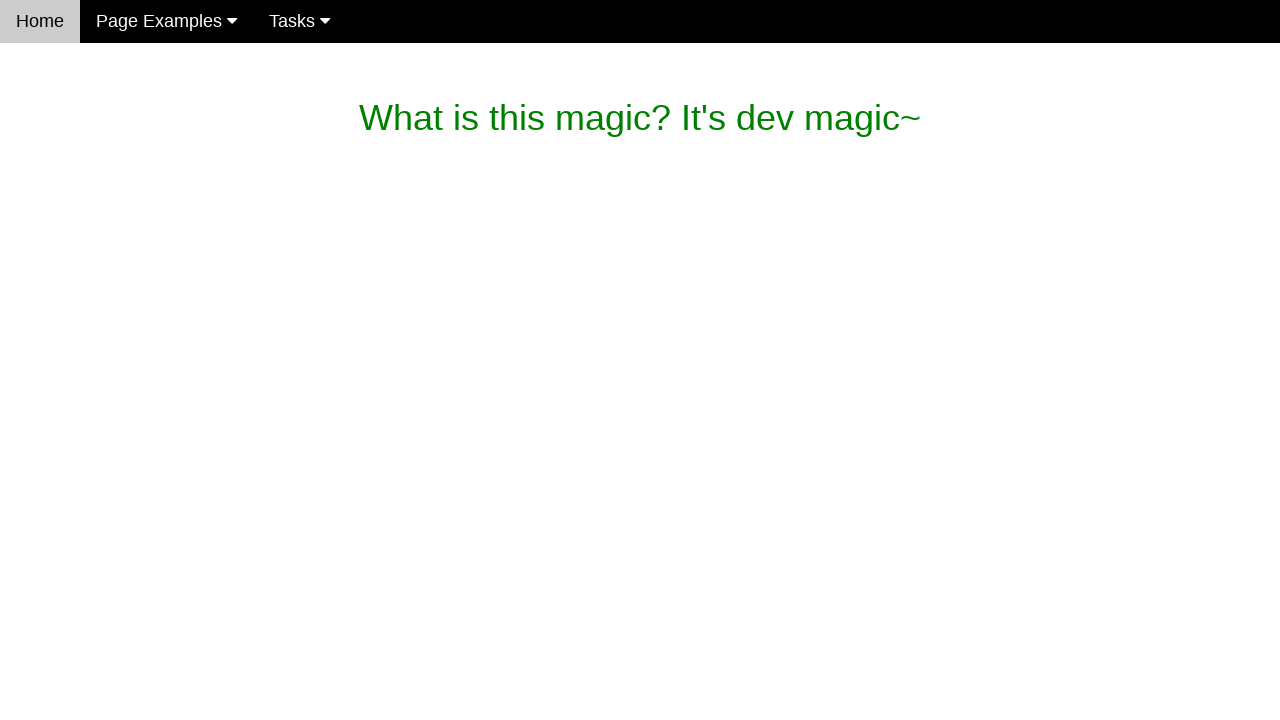

Verified magic_text element contains expected text 'What is this magic? It's dev magic~'
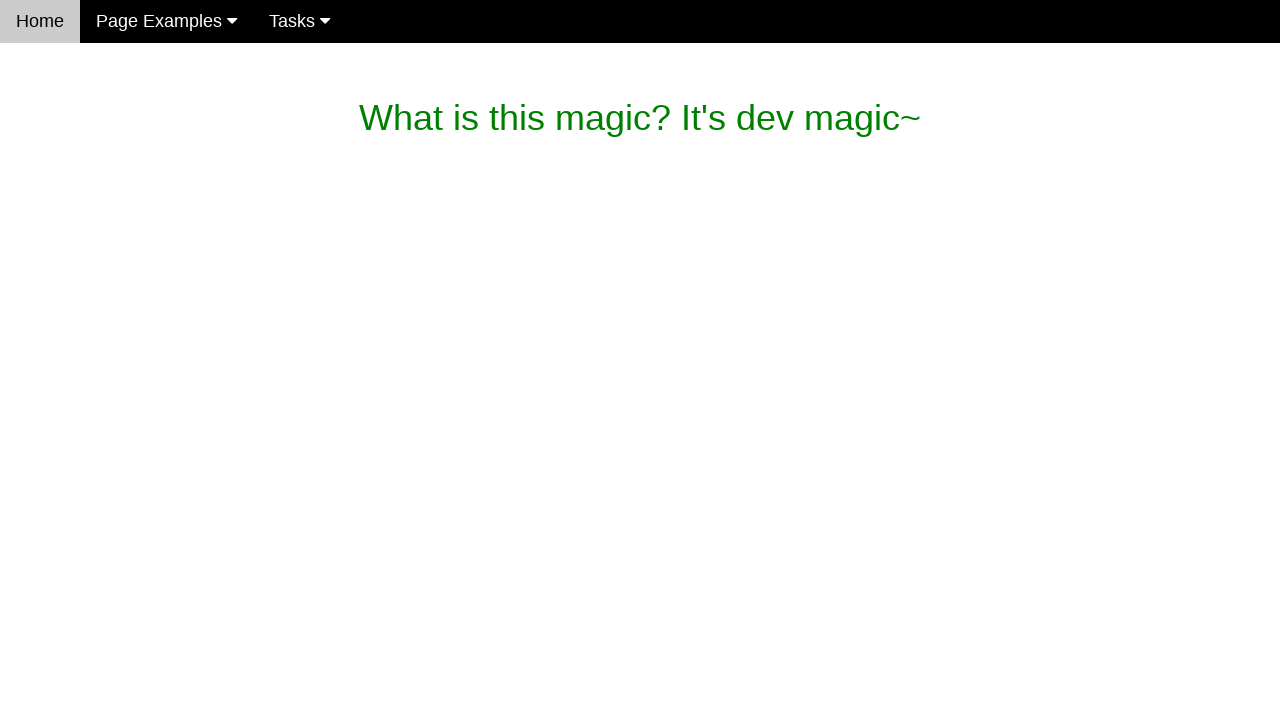

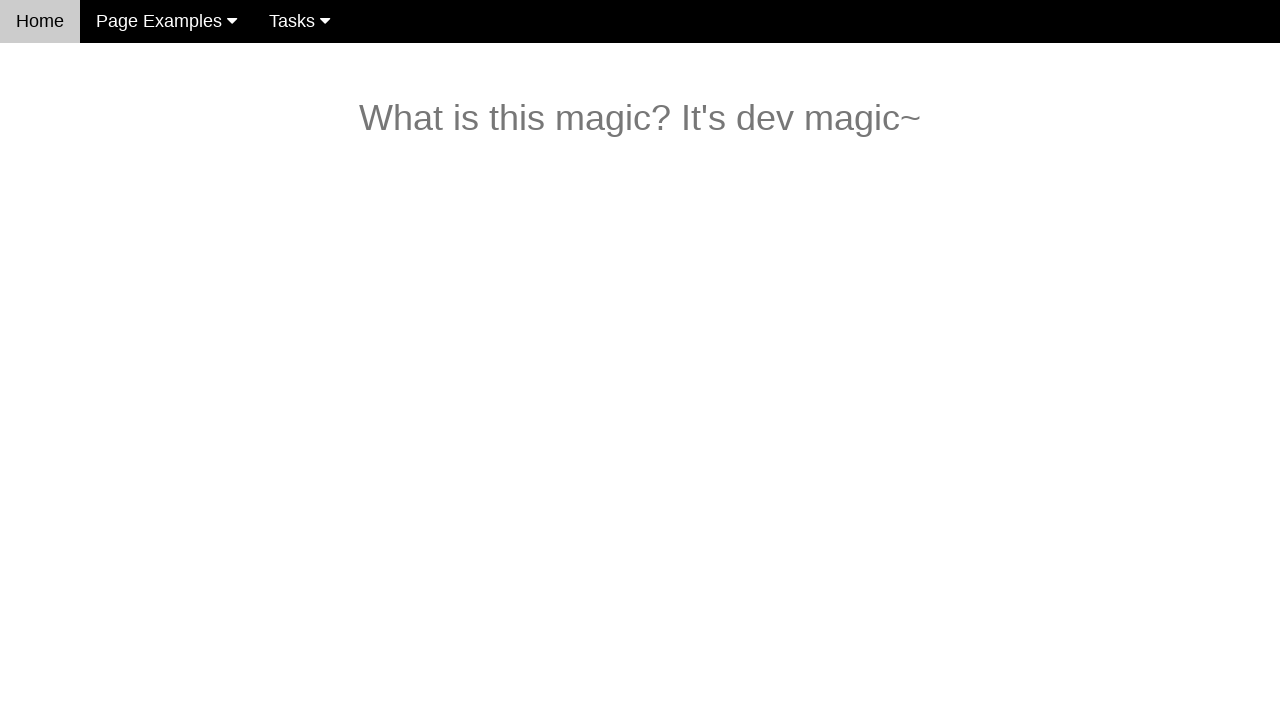